Tests alert popup handling by triggering alerts and accepting them on the DemoQA alerts page

Starting URL: https://demoqa.com/alerts

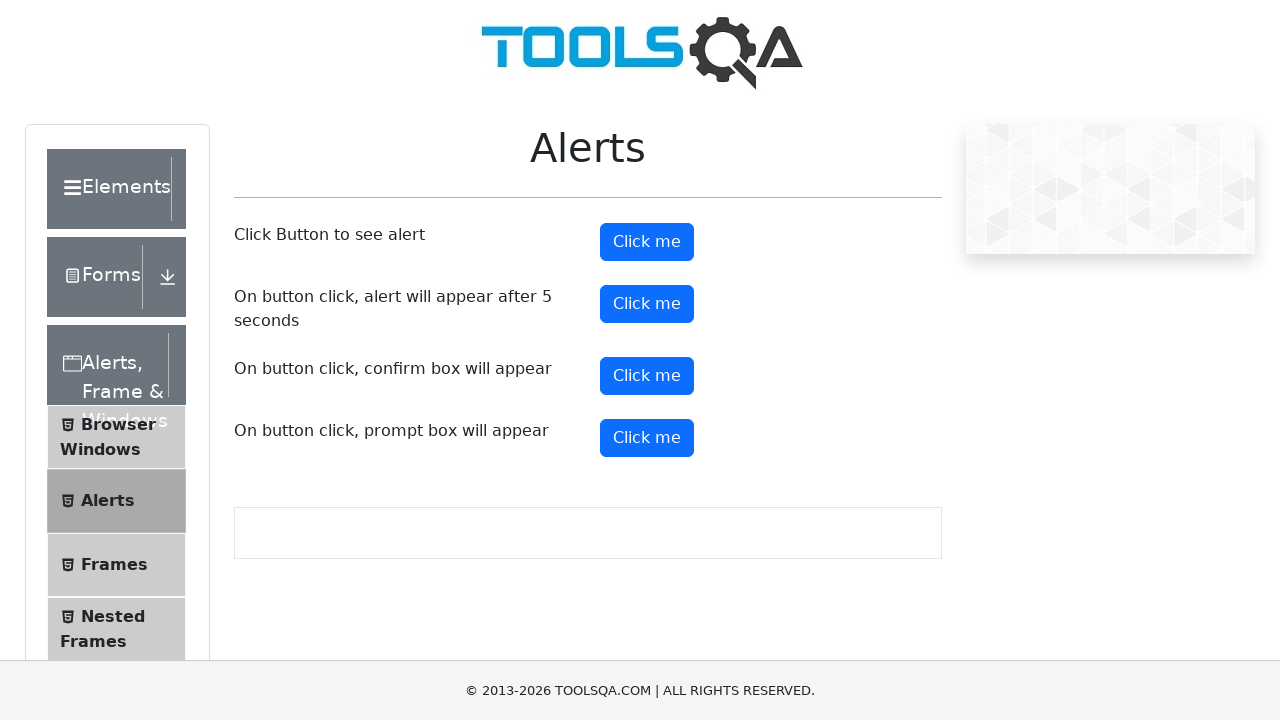

Clicked alert button to trigger first alert at (647, 242) on #alertButton
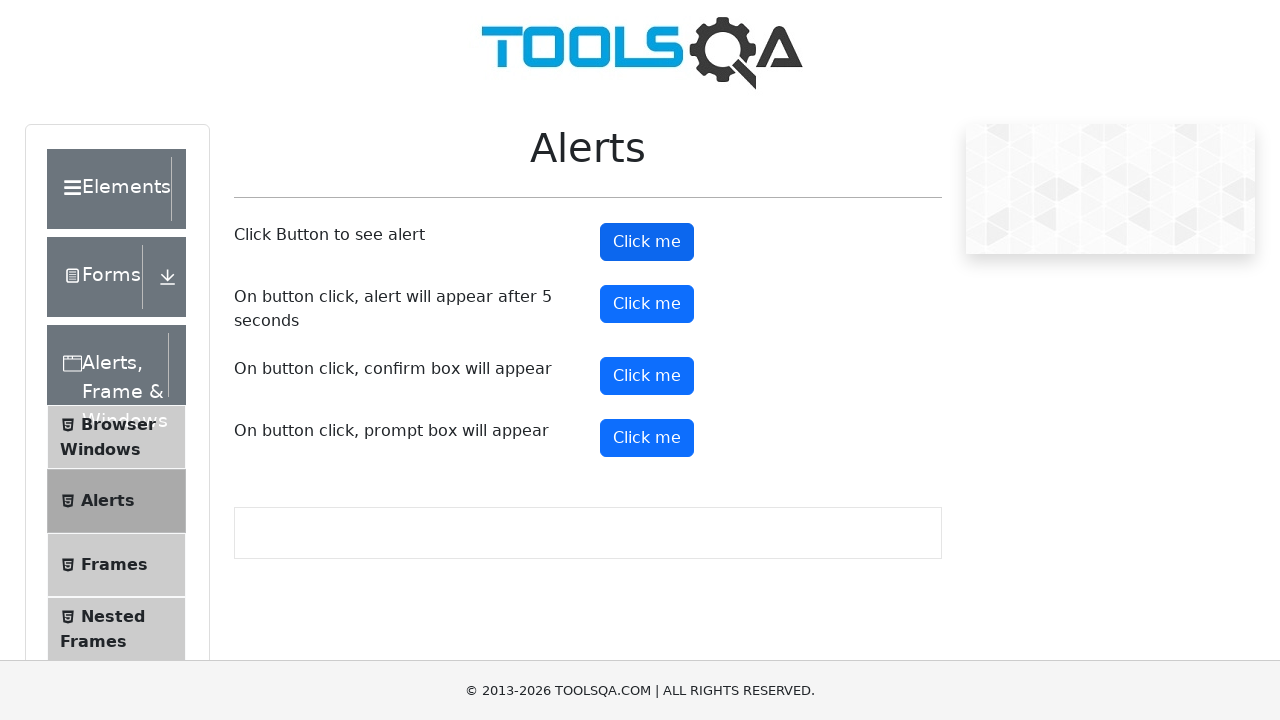

Set up dialog handler to accept alerts
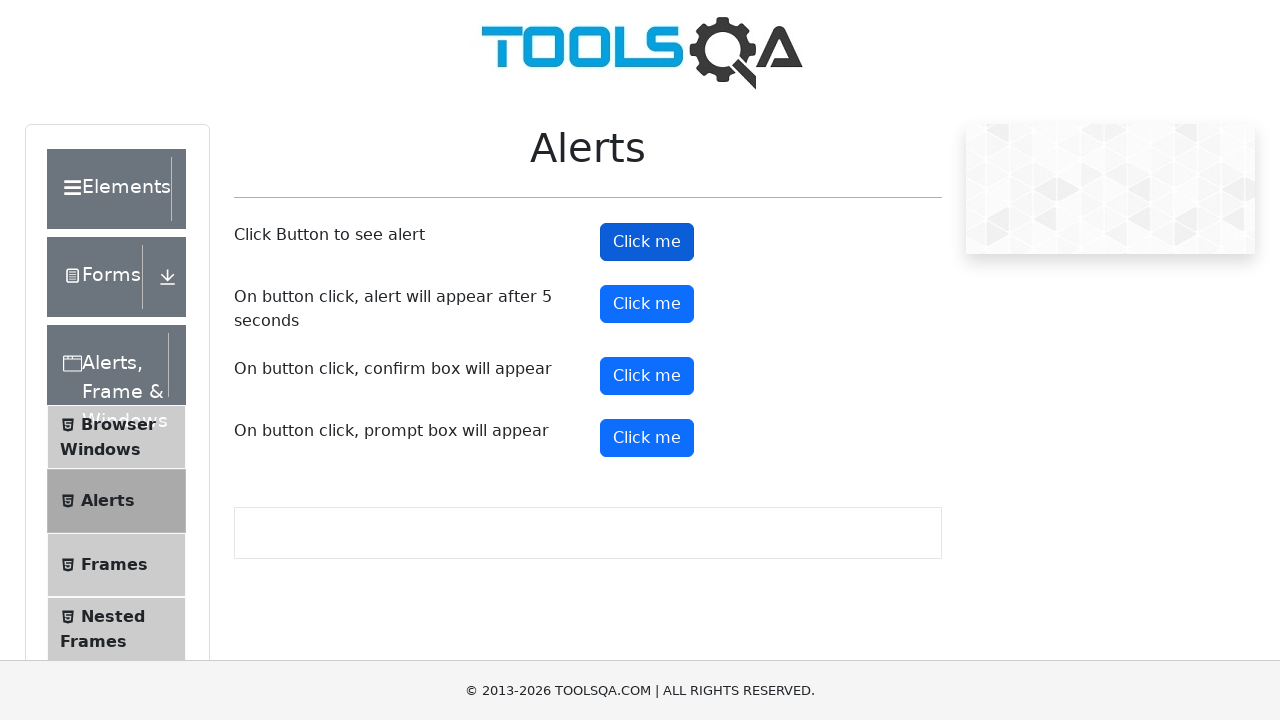

Clicked timer alert button to trigger second alert at (647, 304) on #timerAlertButton
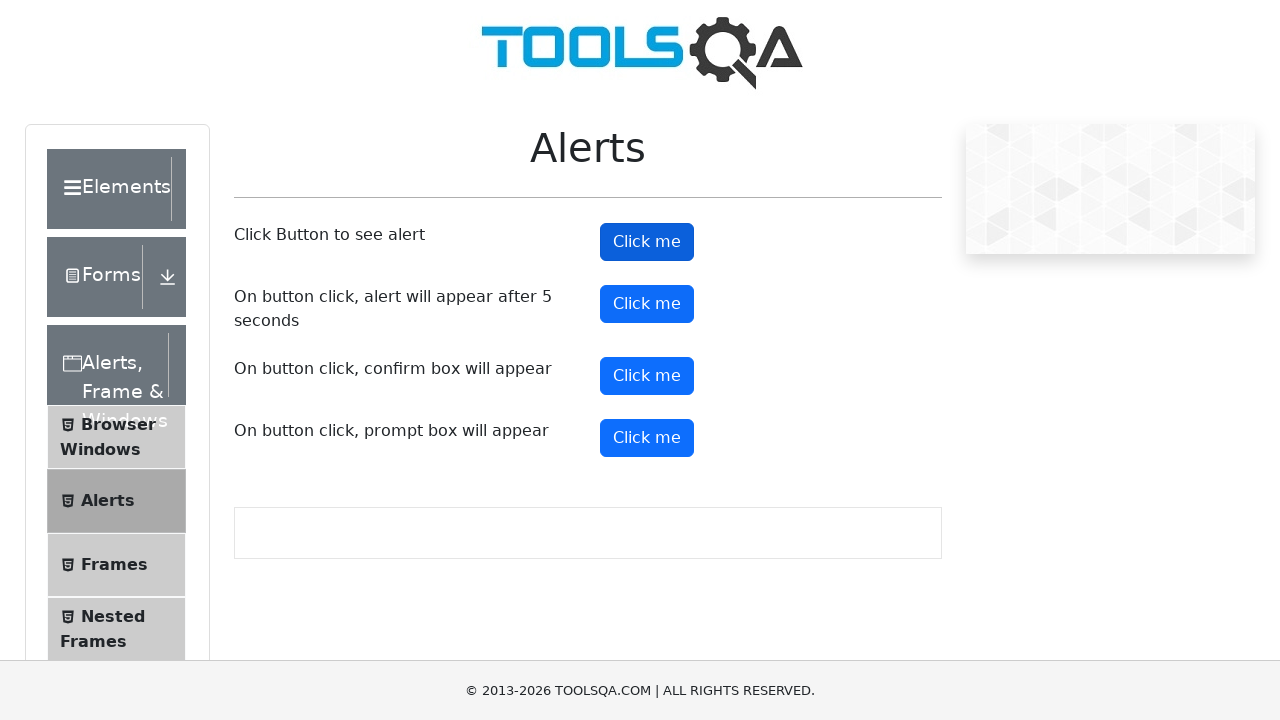

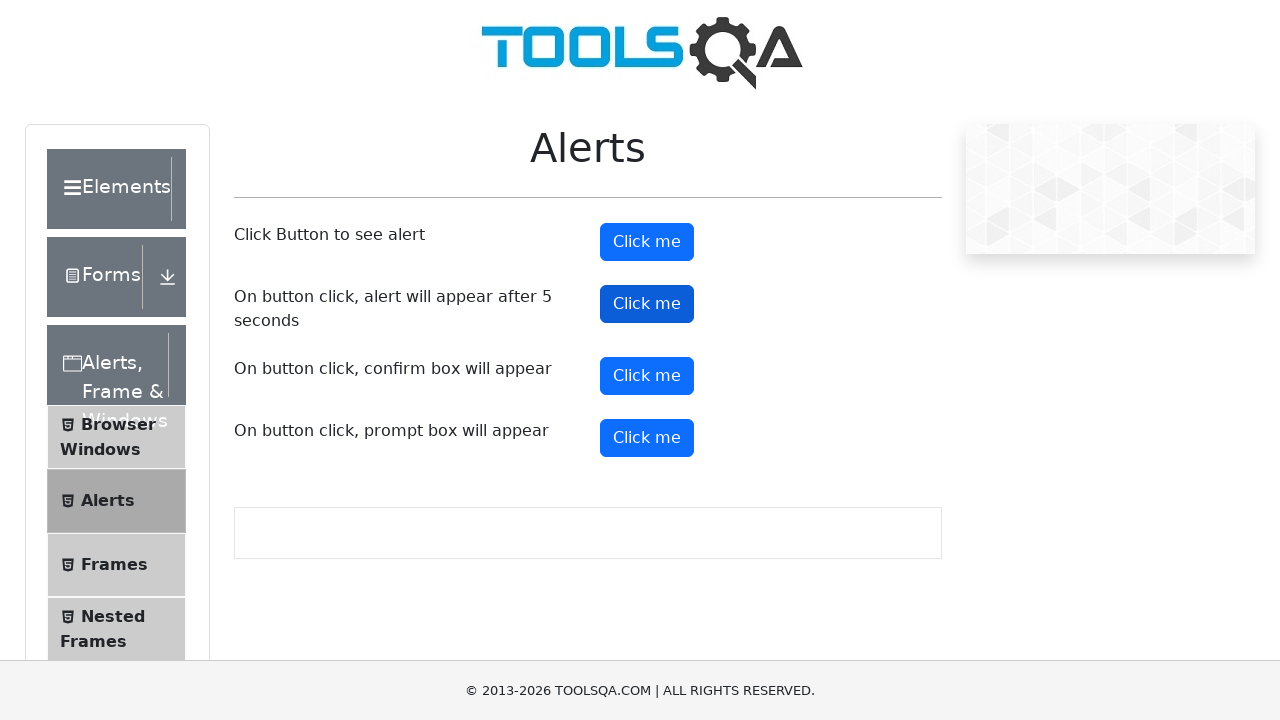